Tests navigation on a poster website by clicking on a link that contains the text "#hot" to browse hot/trending posters.

Starting URL: https://myhotposters.com/

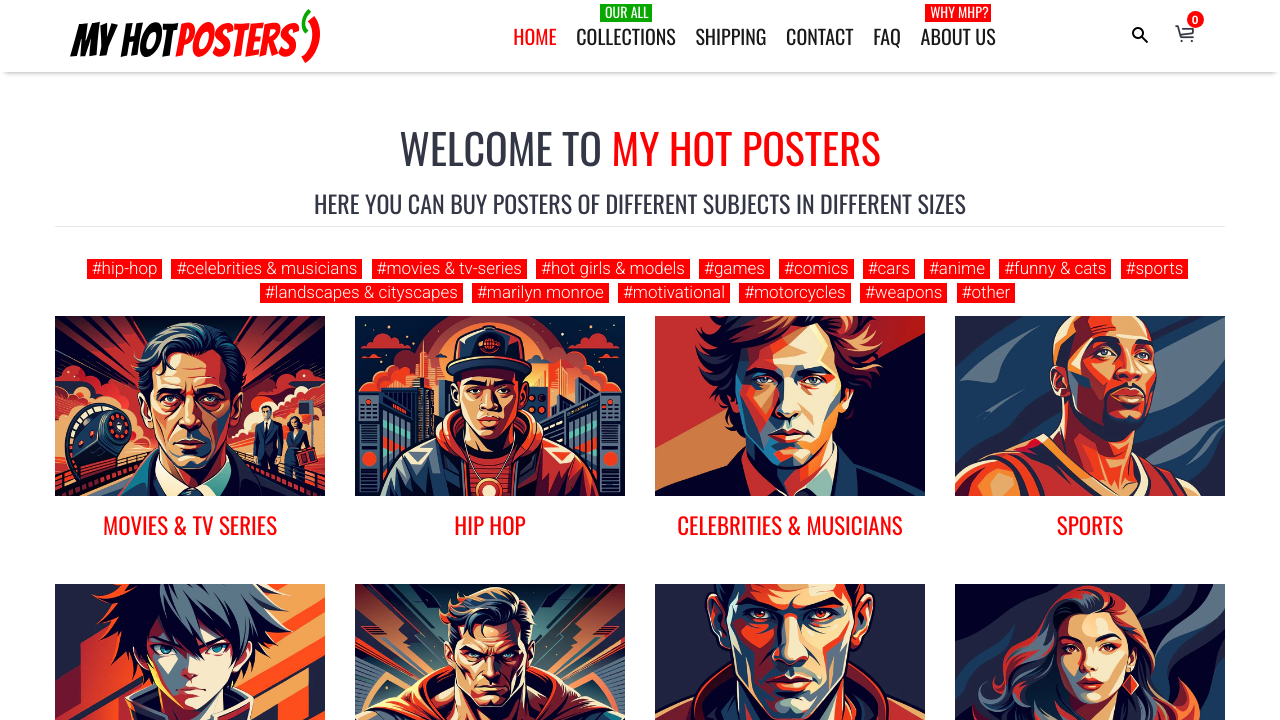

Navigated to myhotposters.com
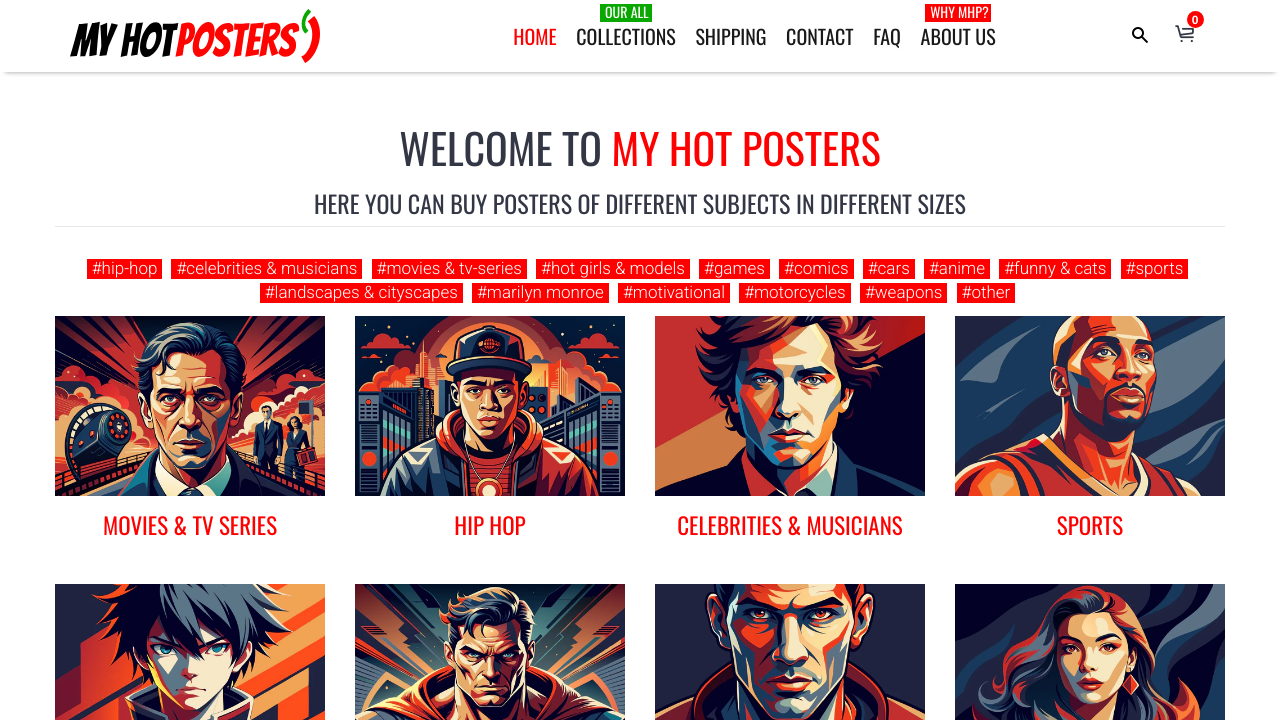

Clicked on link containing '#hot' to browse trending/hot posters at (613, 269) on xpath=//a[contains(text(),'#hot')]
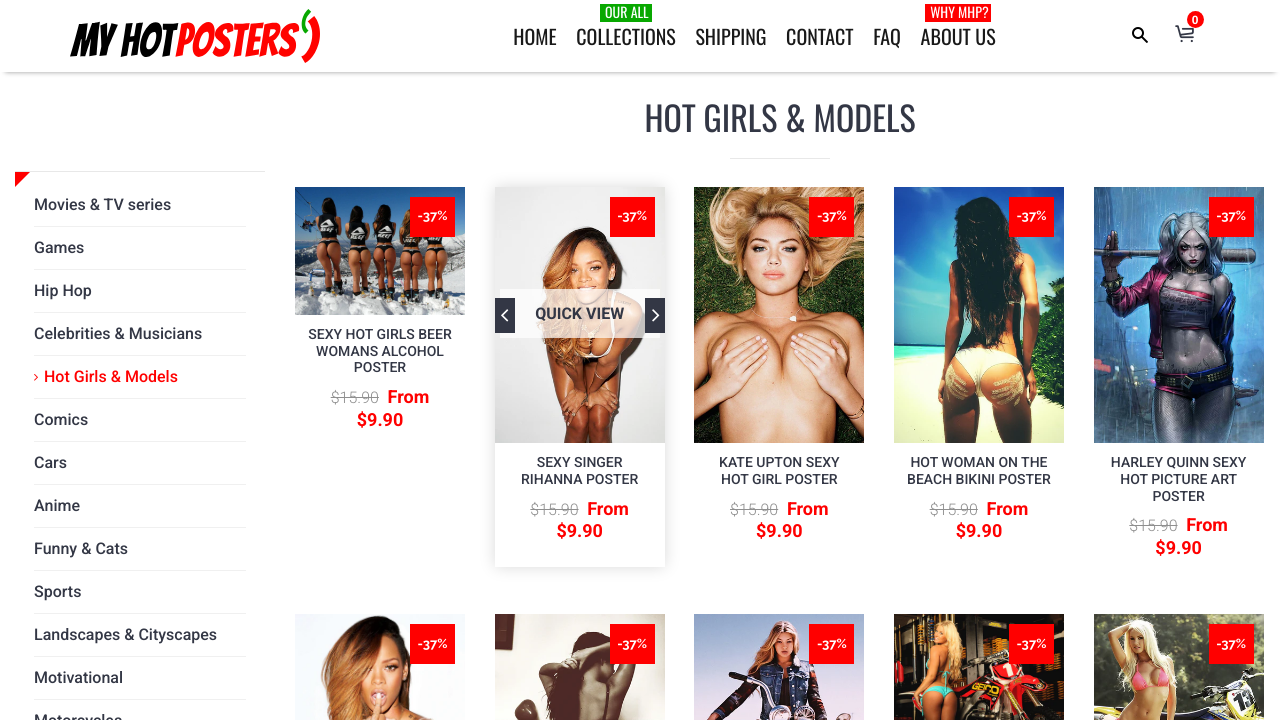

Page navigation completed and network idle
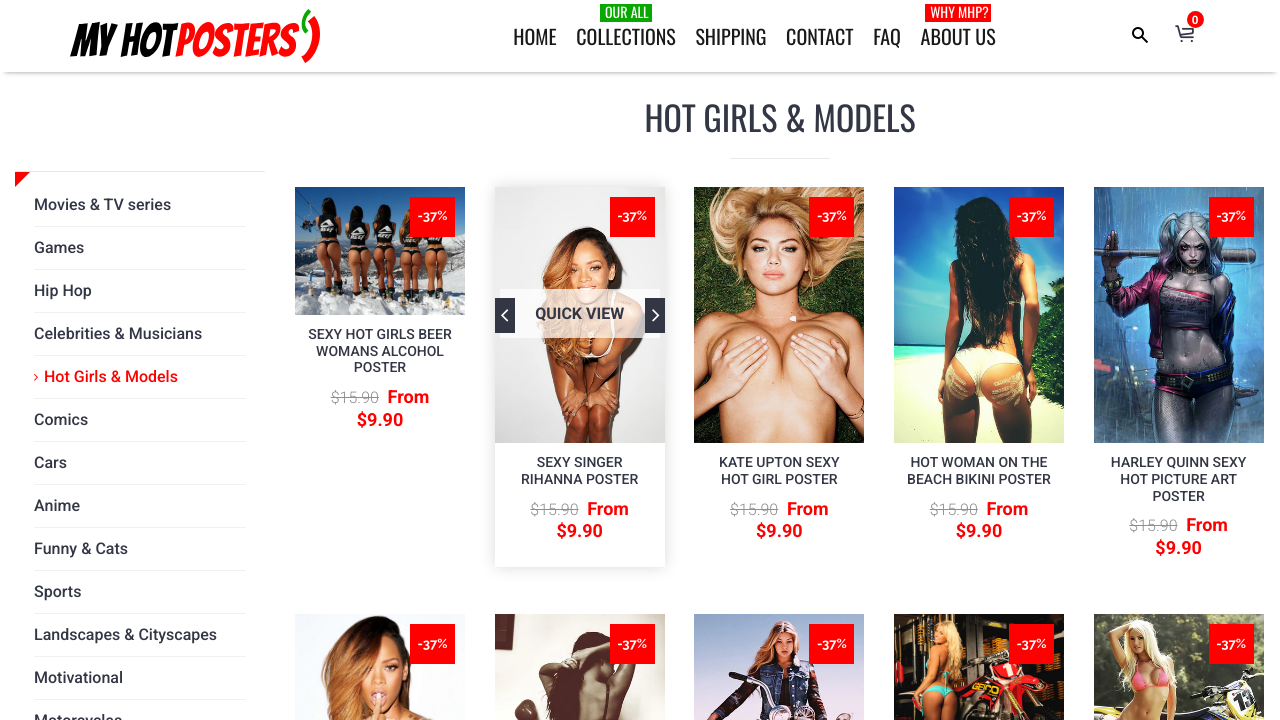

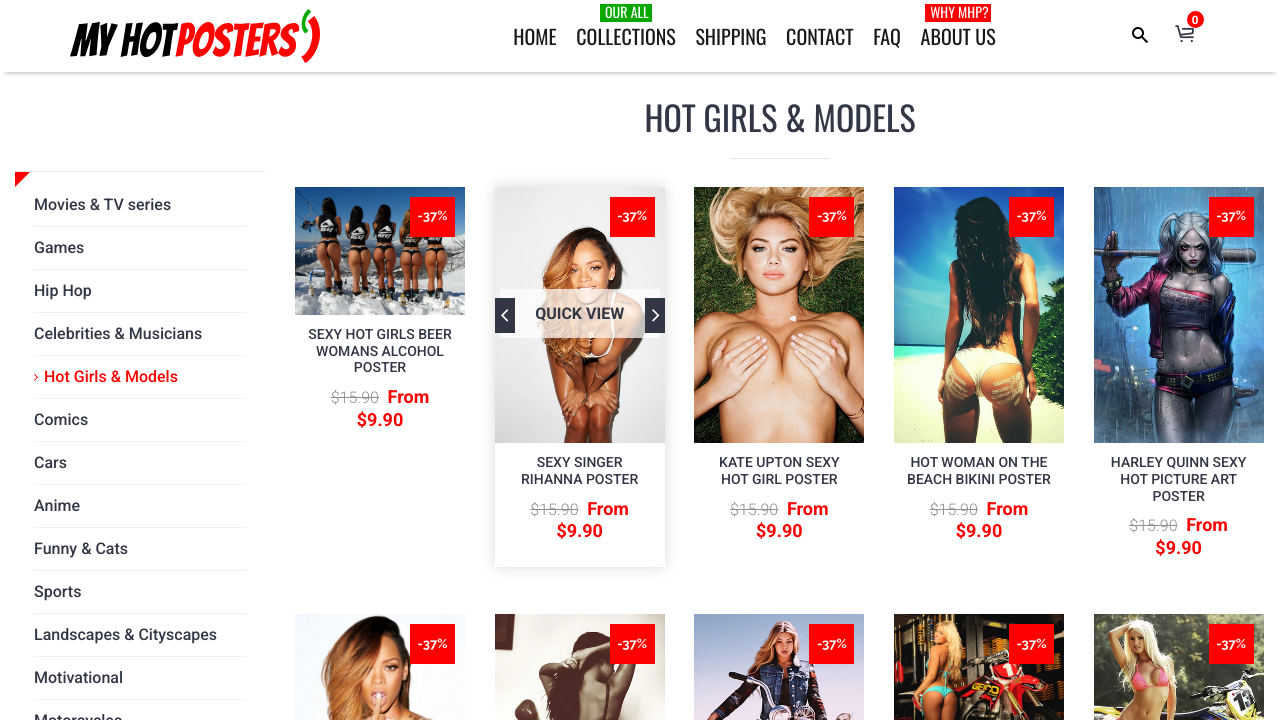